Tests a web form by entering text into a text box and clicking the submit button, then verifies a message is displayed

Starting URL: https://www.selenium.dev/selenium/web/web-form.html

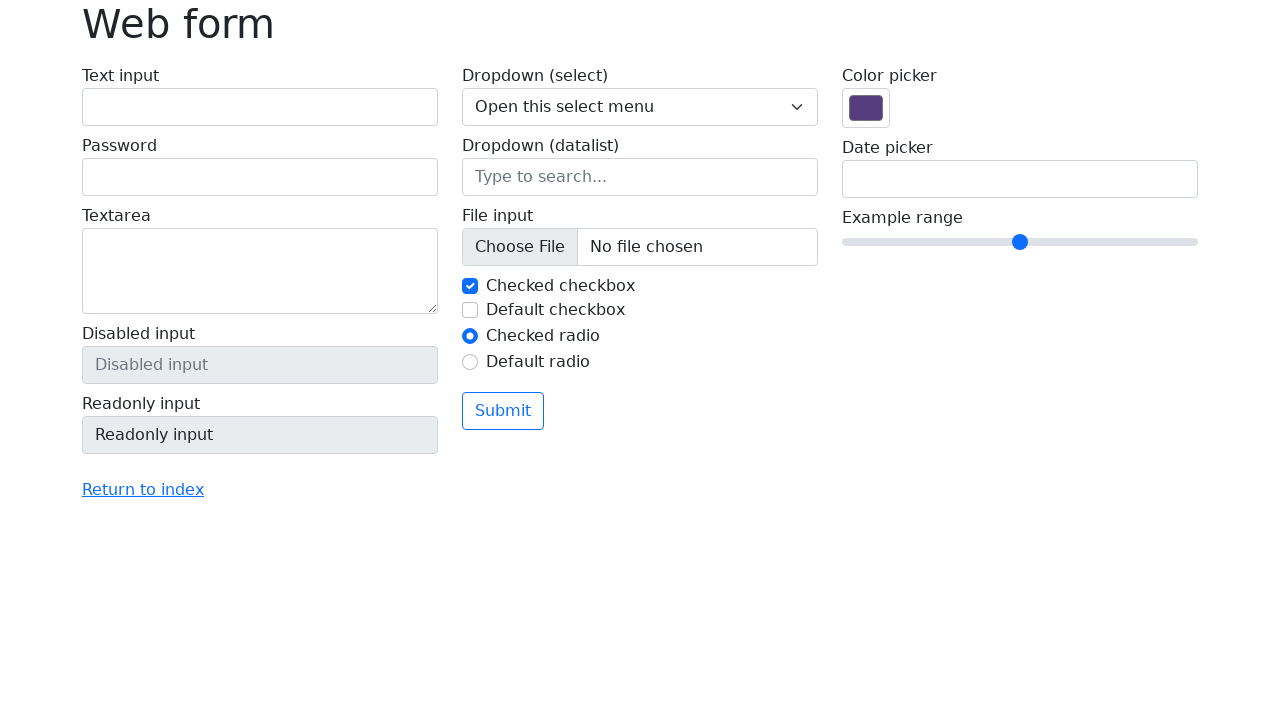

Filled text box with 'Selenium' on input[name='my-text']
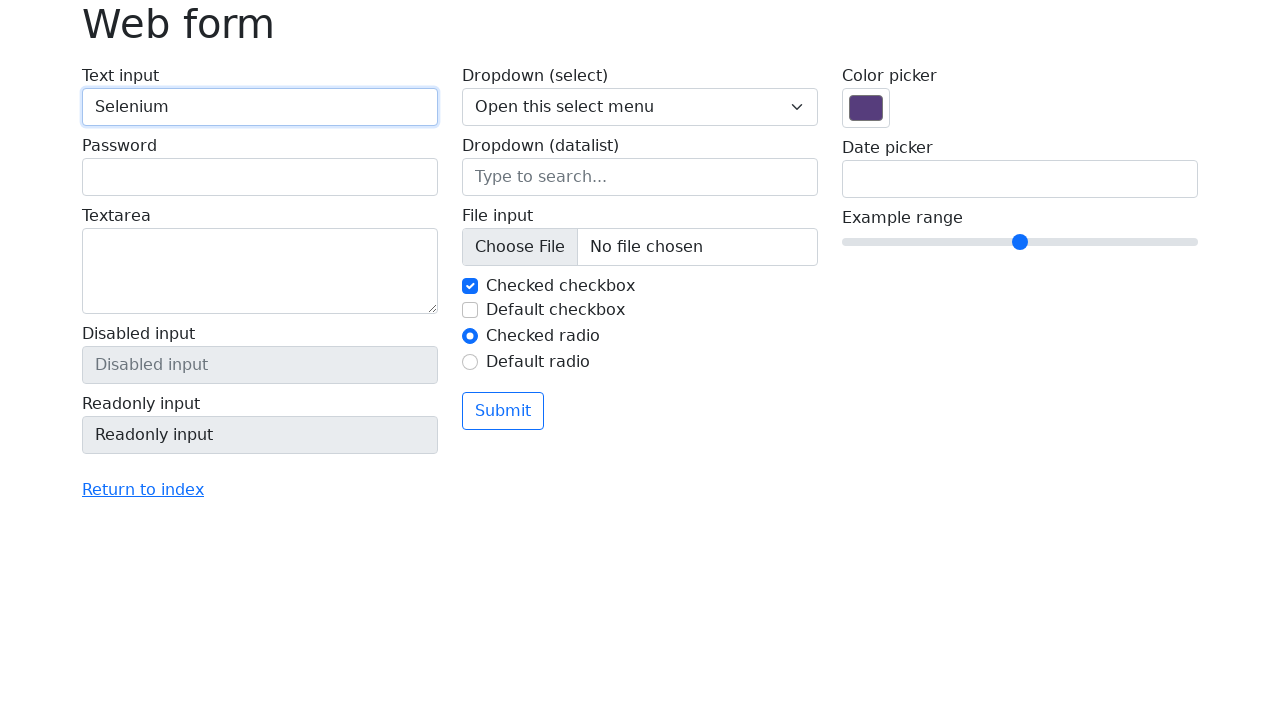

Clicked submit button at (503, 411) on button
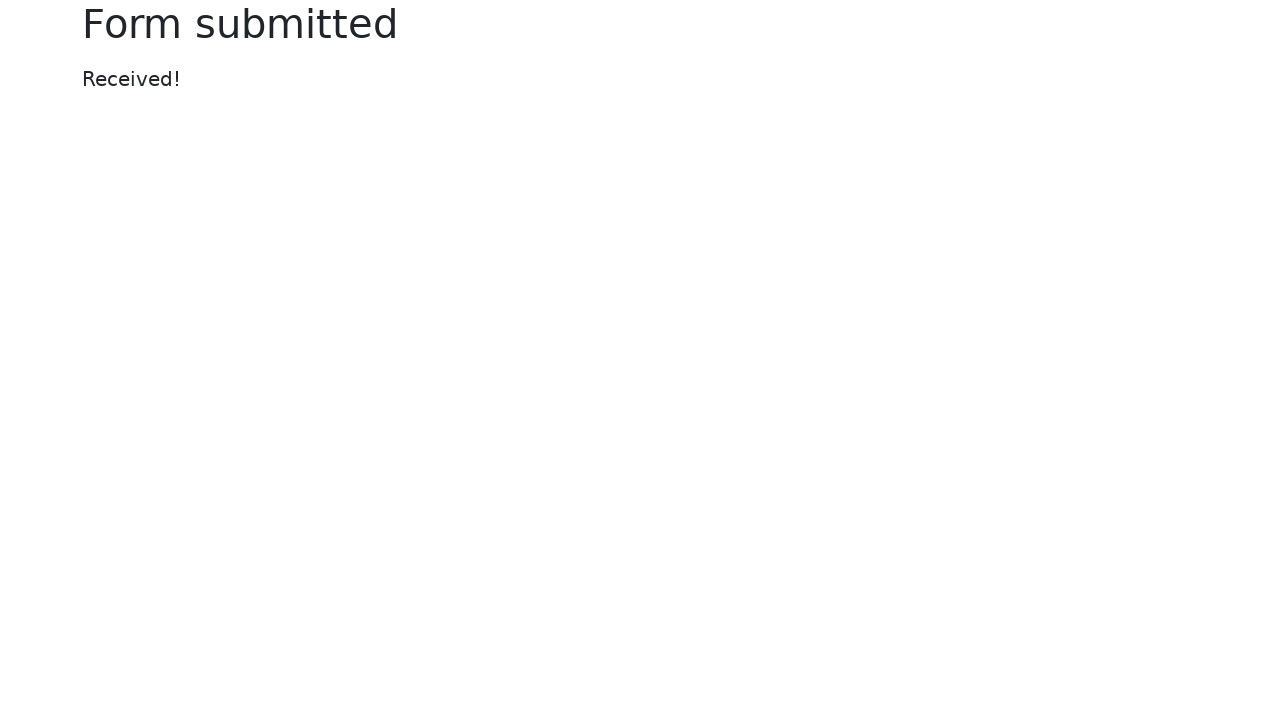

Verified message element appeared
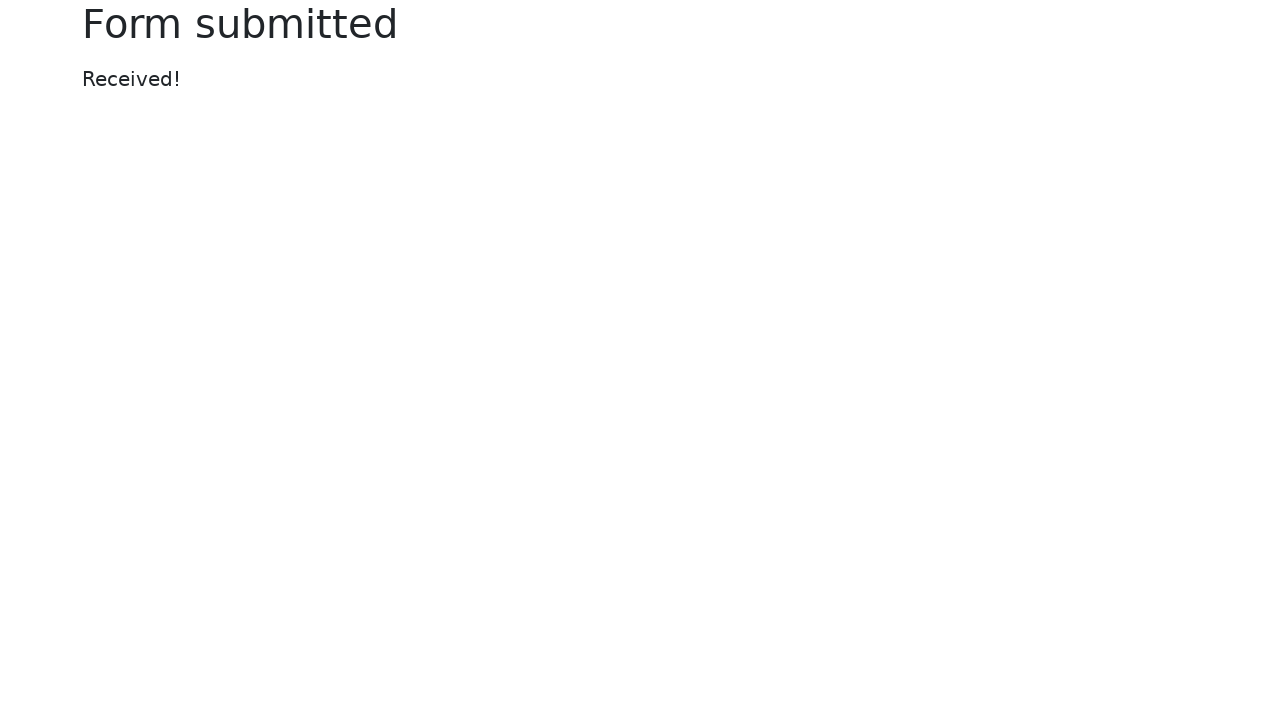

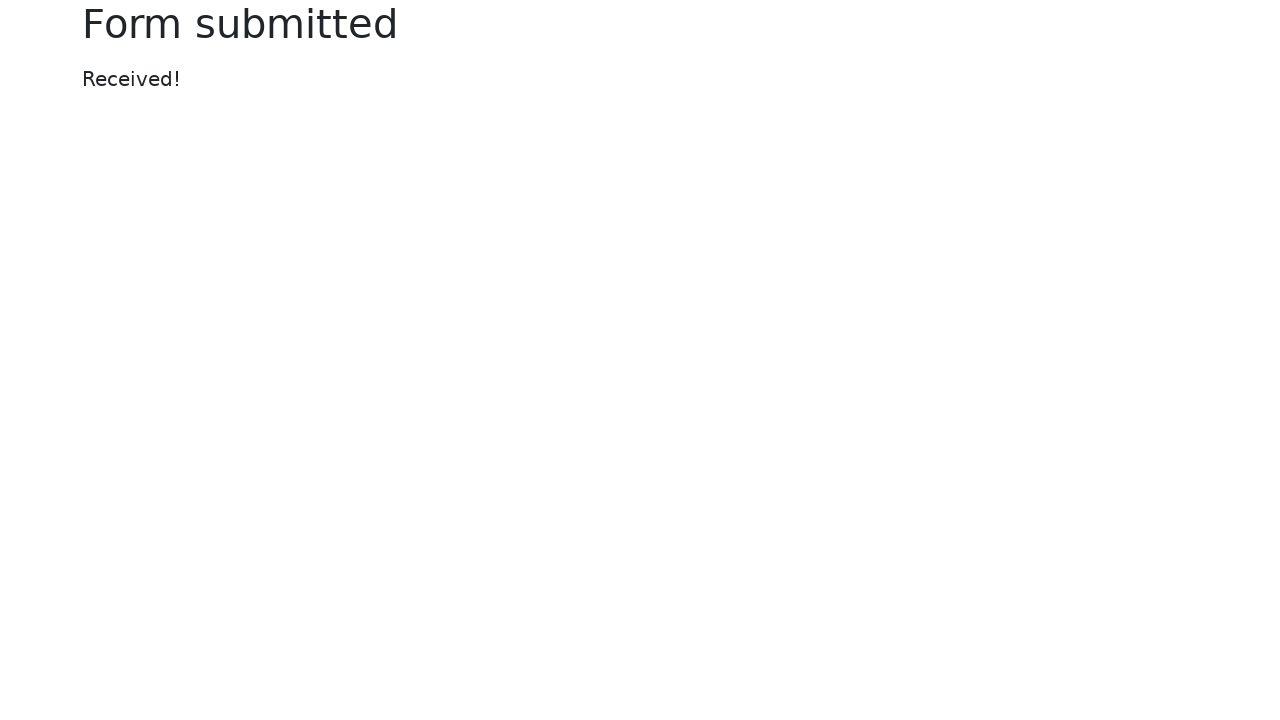